Tests alert dialog handling by clicking a button that triggers an alert, accepting it, then reading a value from the page, calculating a mathematical result, and submitting it in a form.

Starting URL: http://suninjuly.github.io/alert_accept.html

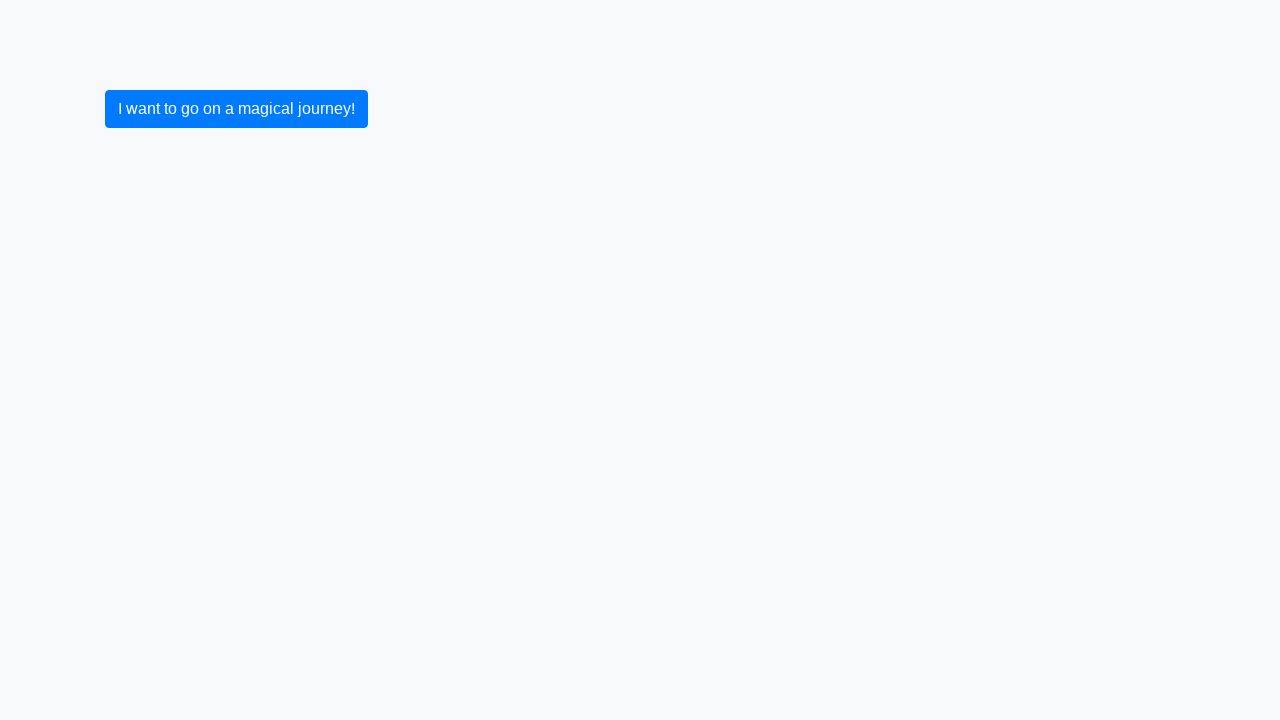

Set up dialog handler to accept alerts
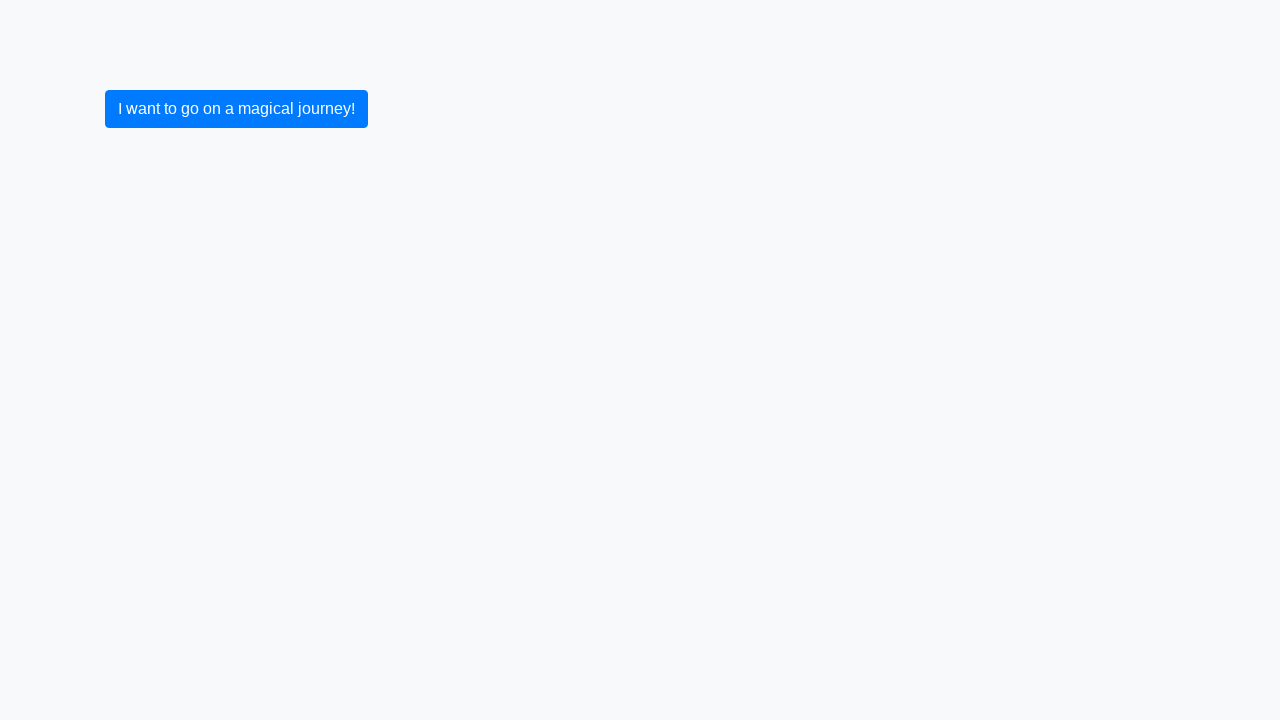

Clicked button to trigger alert dialog at (236, 109) on button
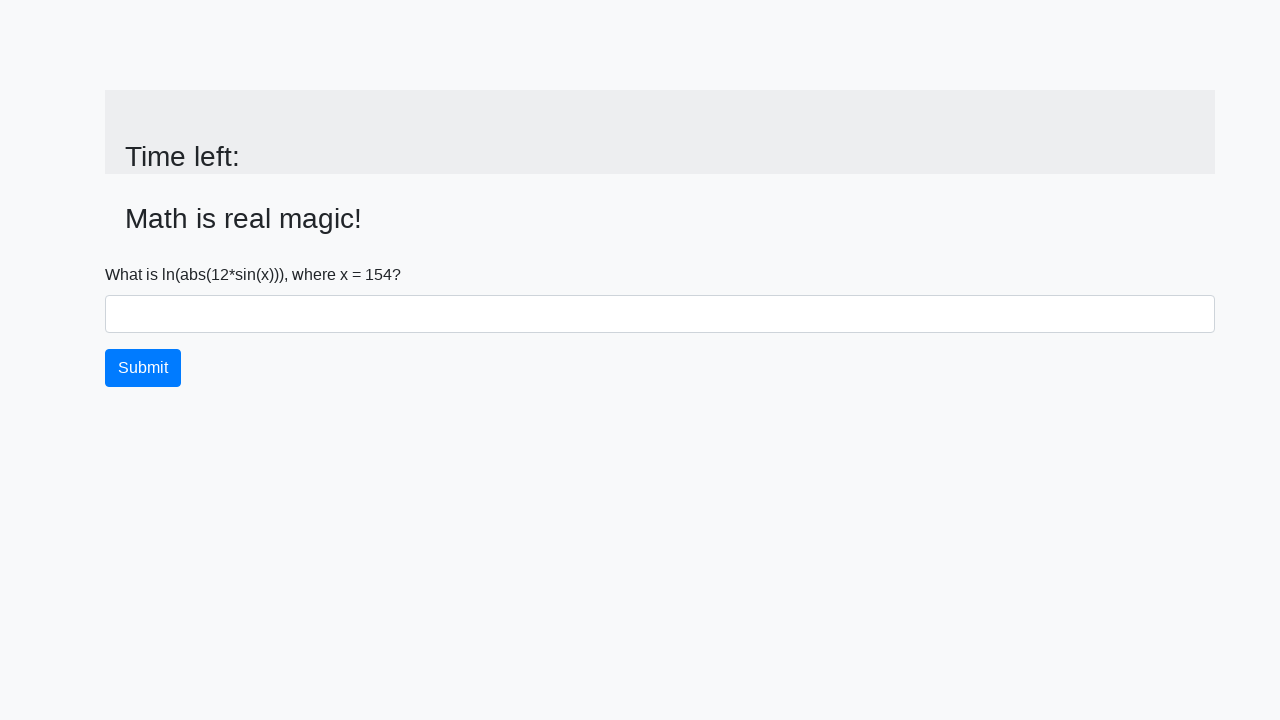

Alert dialog accepted and page updated with input value
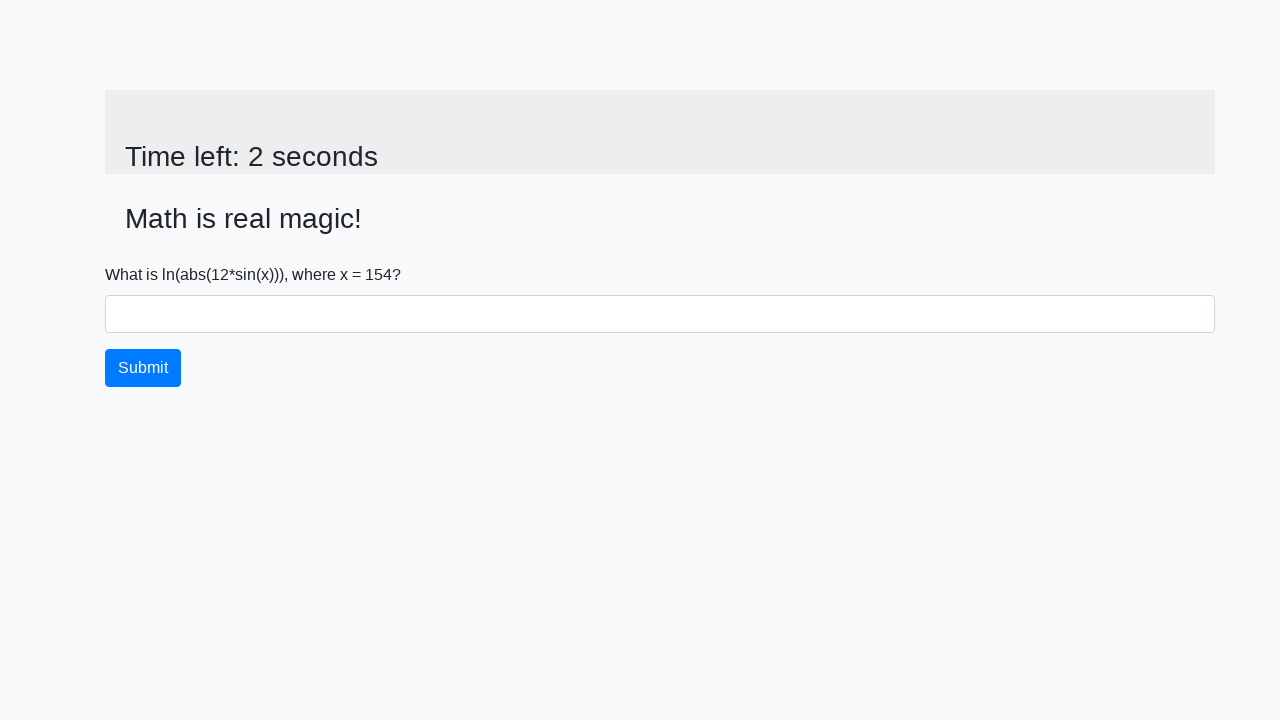

Retrieved x value from page: 154
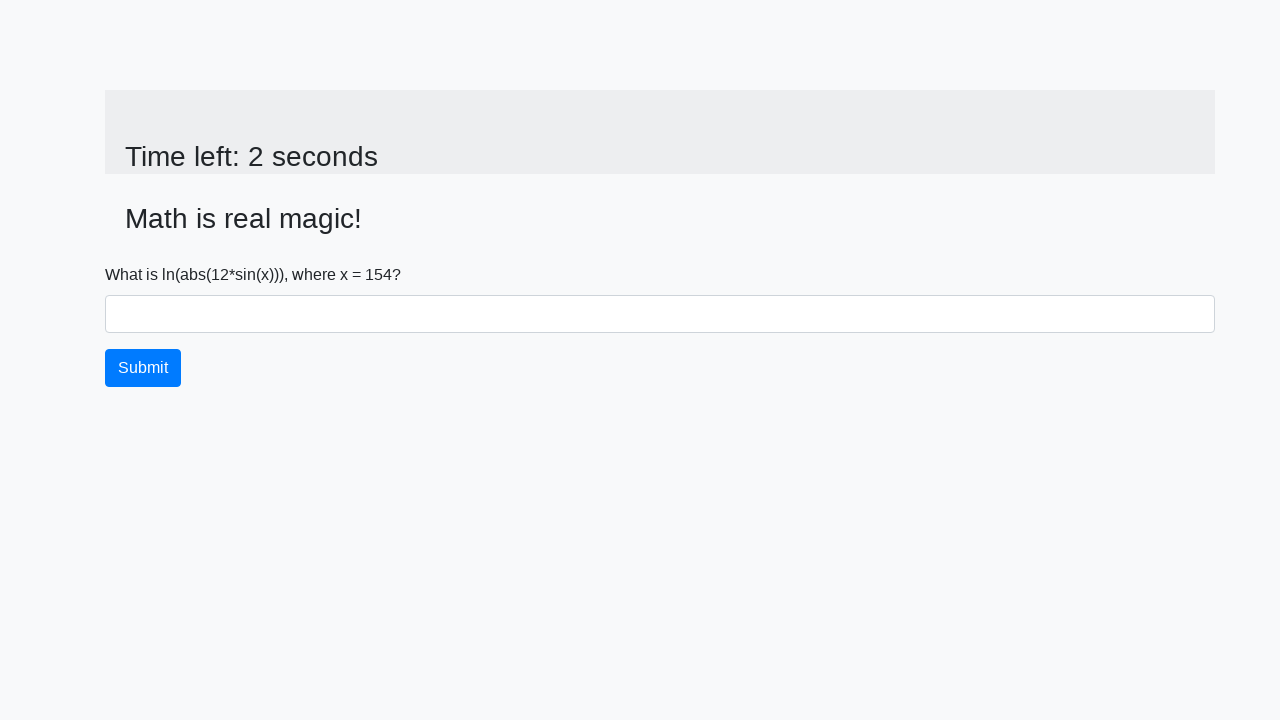

Calculated mathematical result: -0.29699995328574547
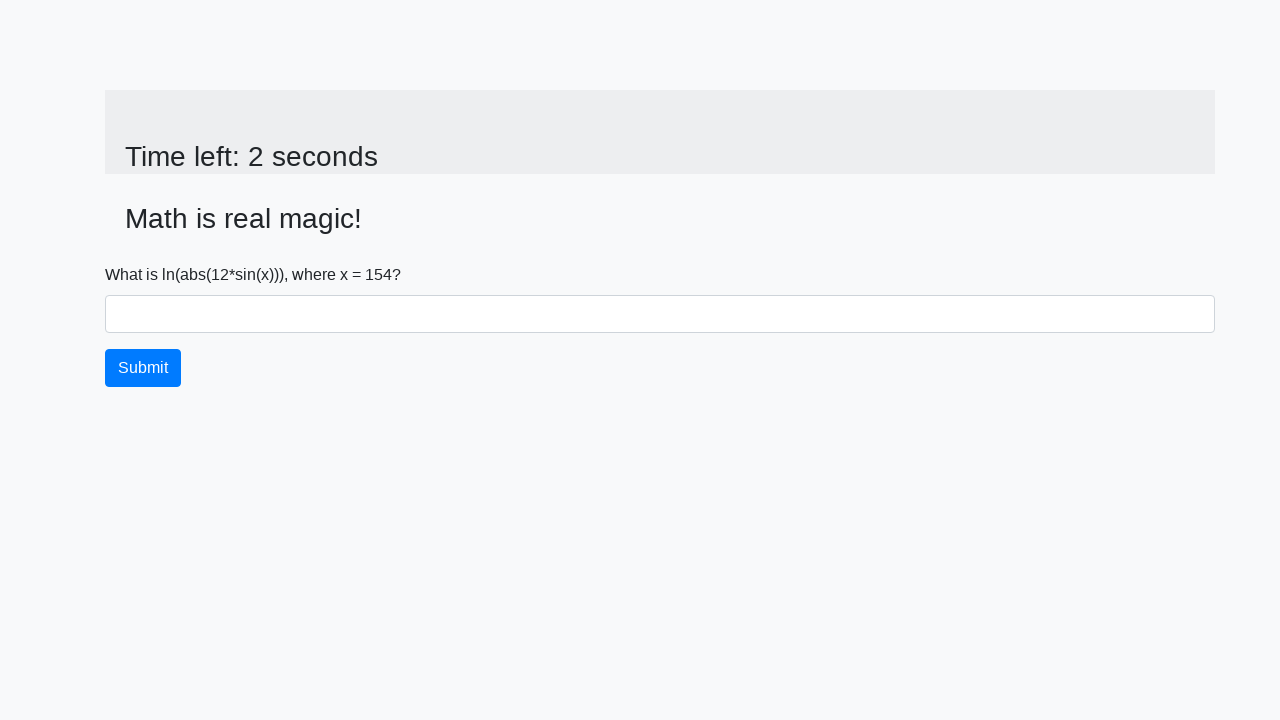

Filled answer field with calculated result on #answer
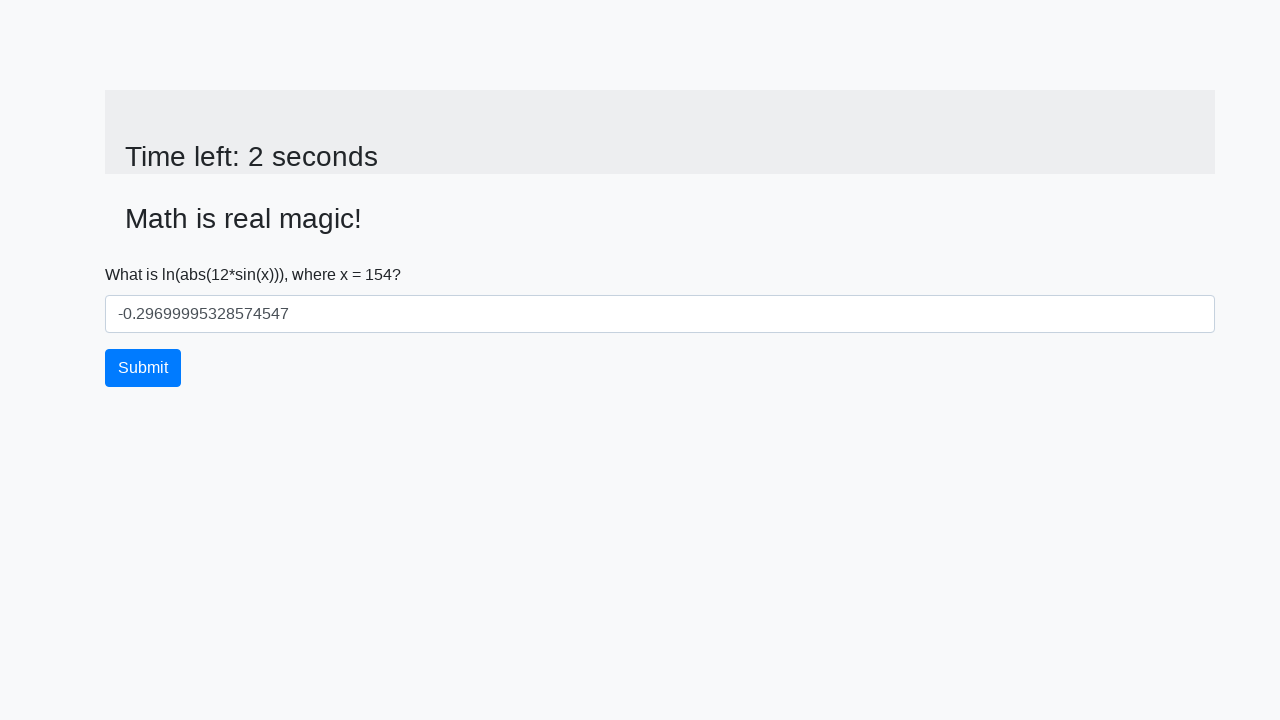

Clicked submit button to submit form at (143, 368) on button
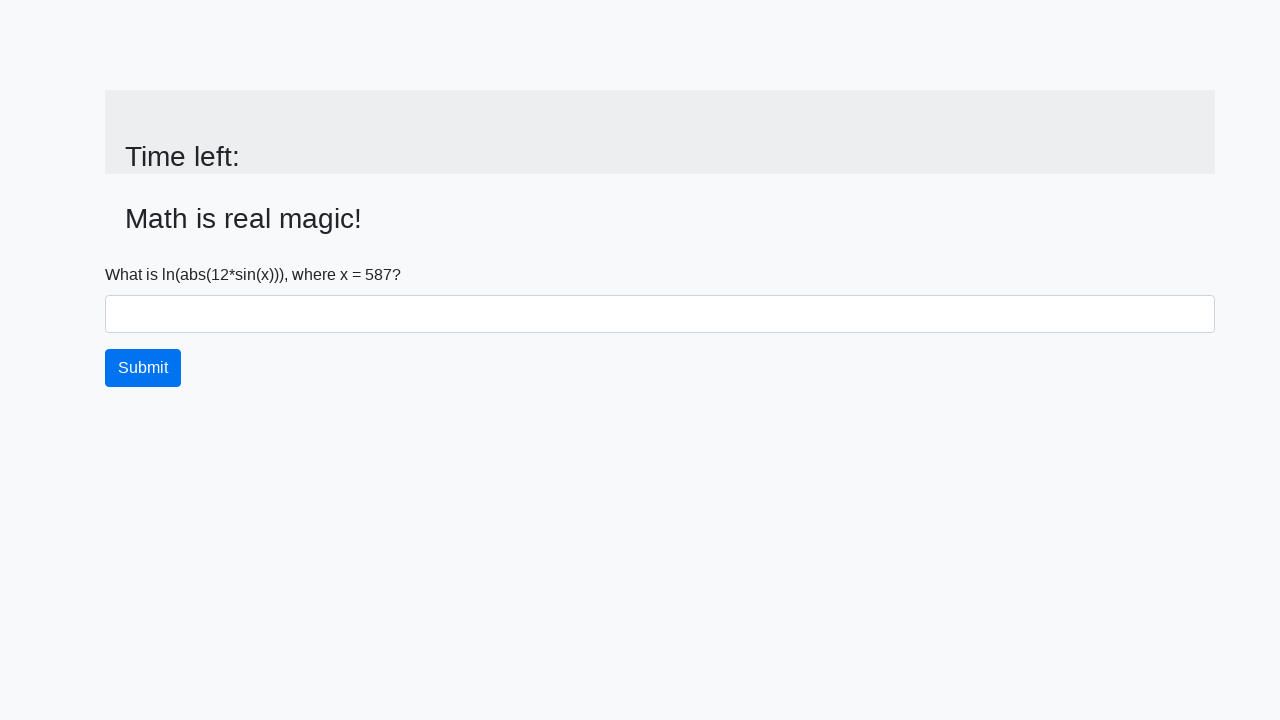

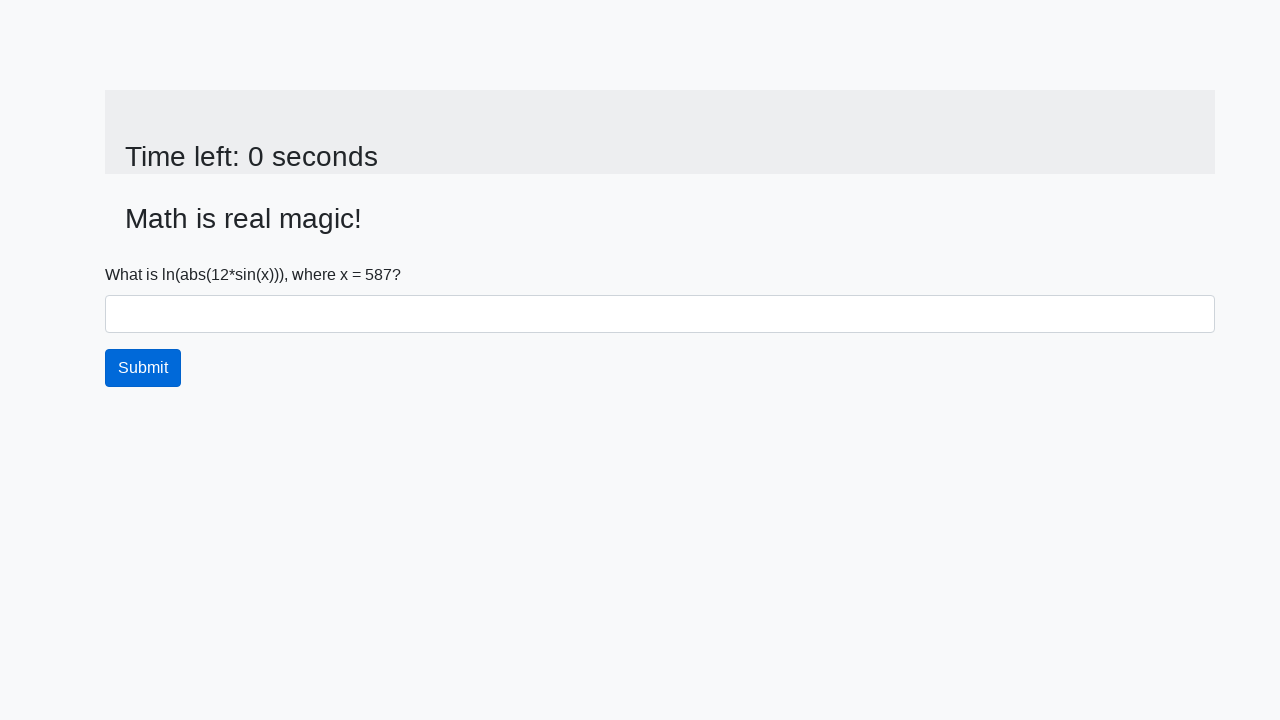